Tests scrolling functionality by scrolling down to the CYDEO link at the bottom of the page, then scrolling back up using Page Up key presses.

Starting URL: https://practice.cydeo.com/

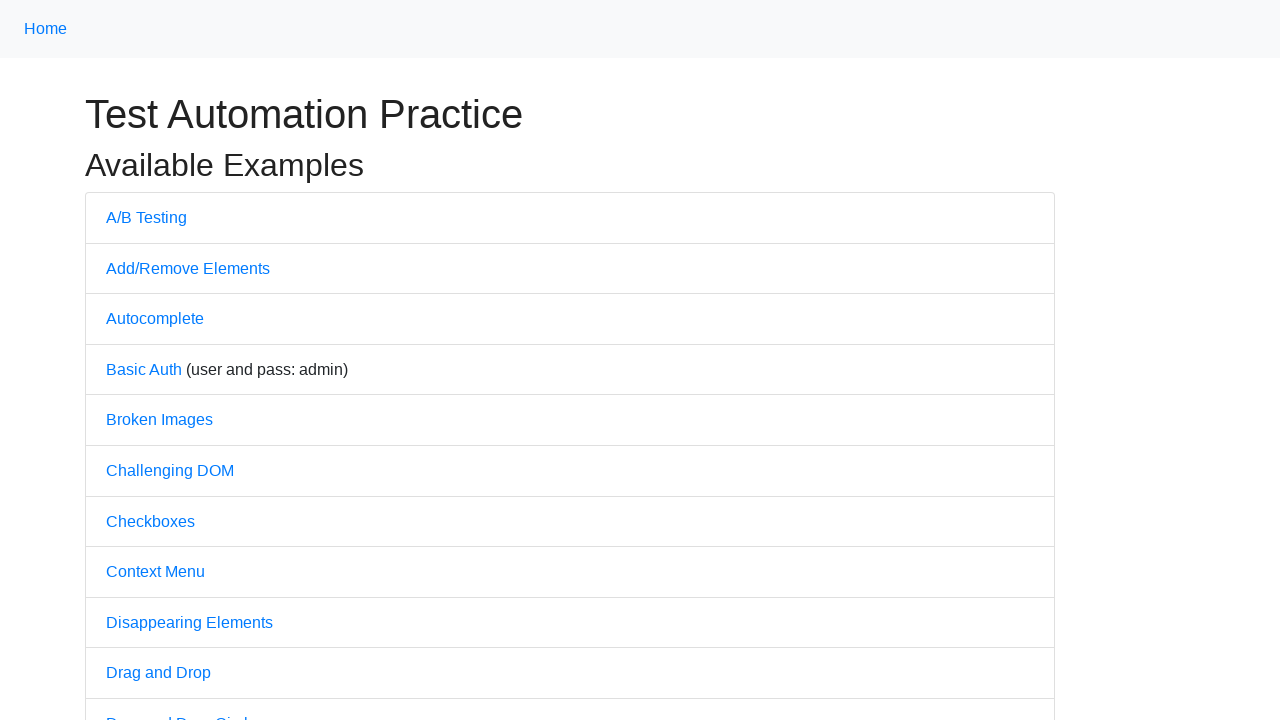

Located CYDEO link element
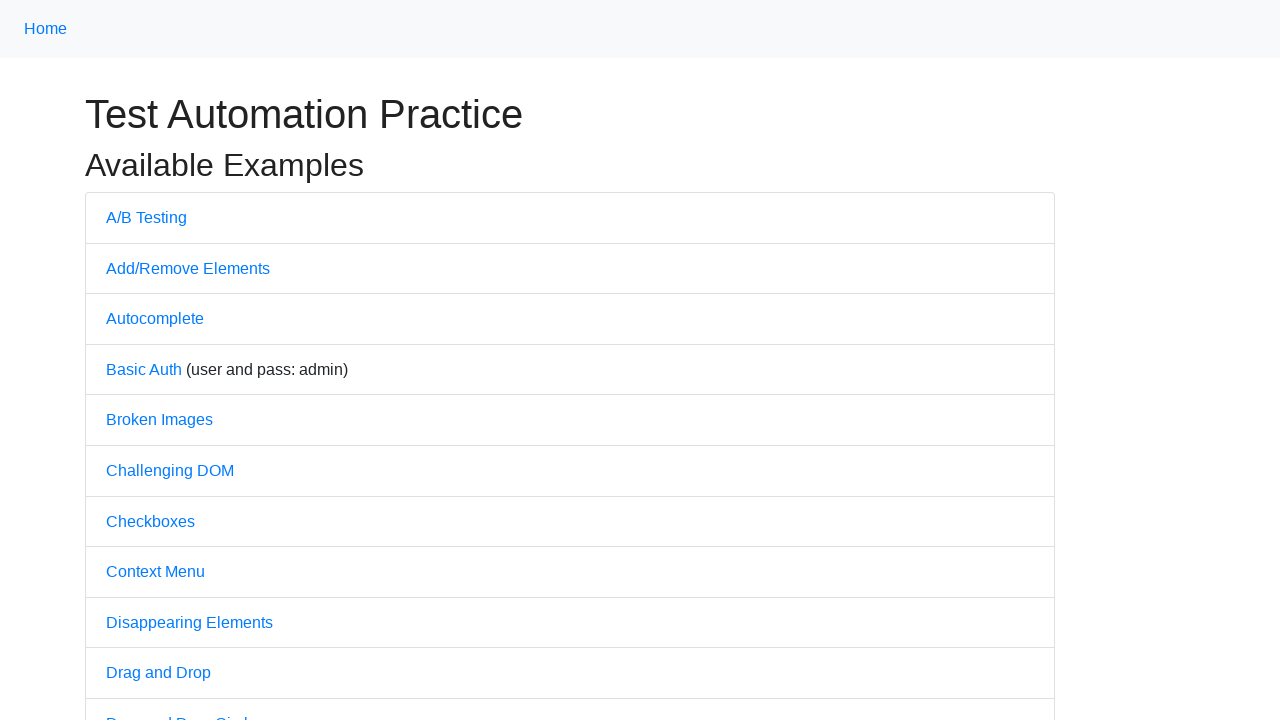

Scrolled down to CYDEO link at bottom of page
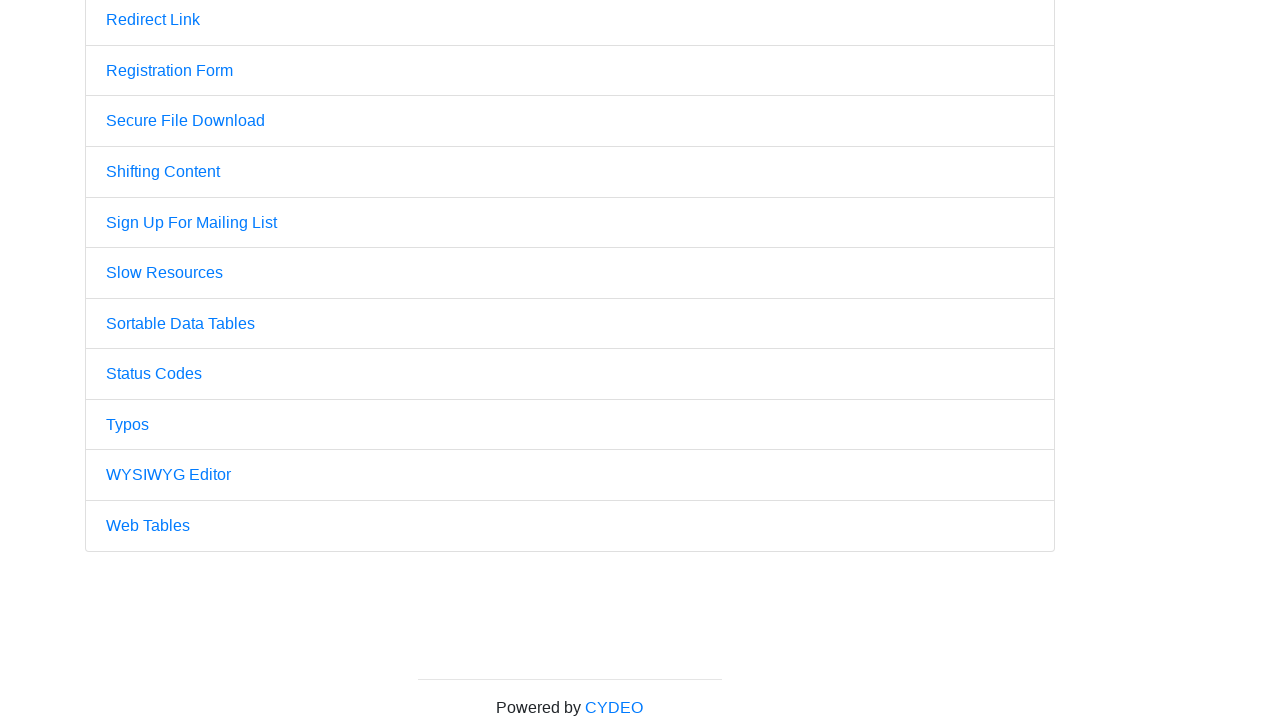

Pressed Page Up key to scroll back up
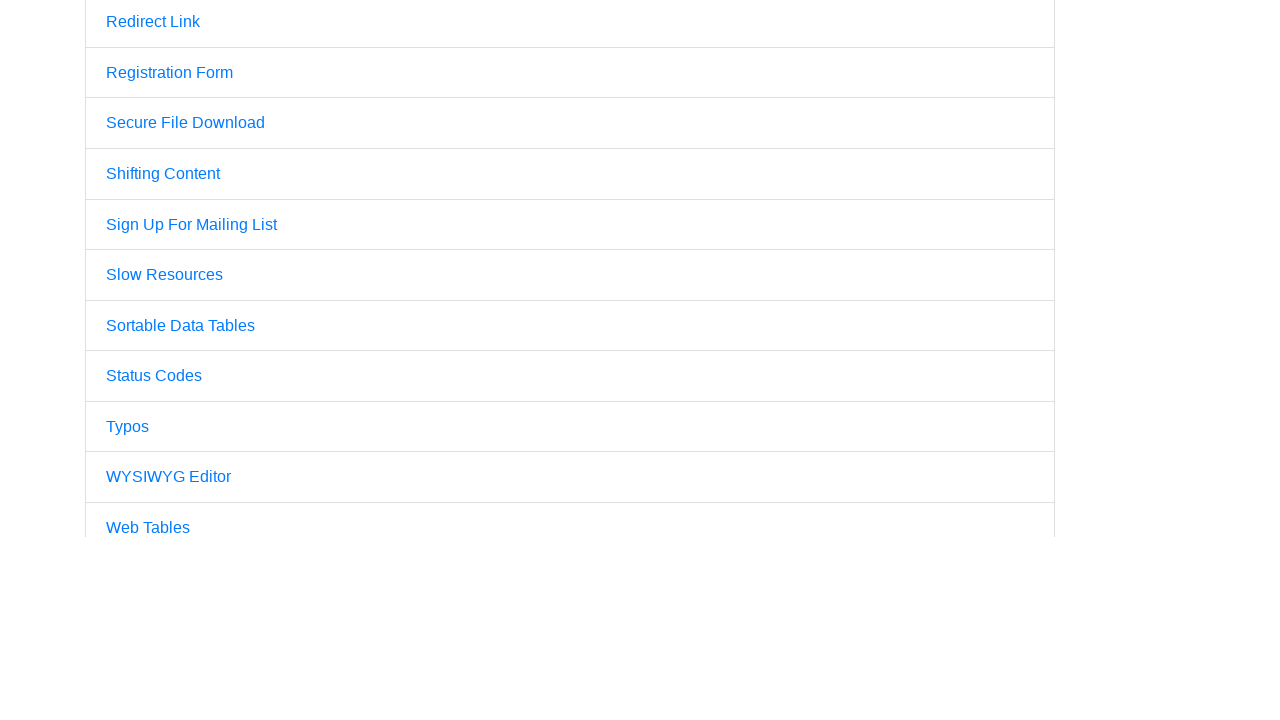

Pressed Page Up key again to continue scrolling up
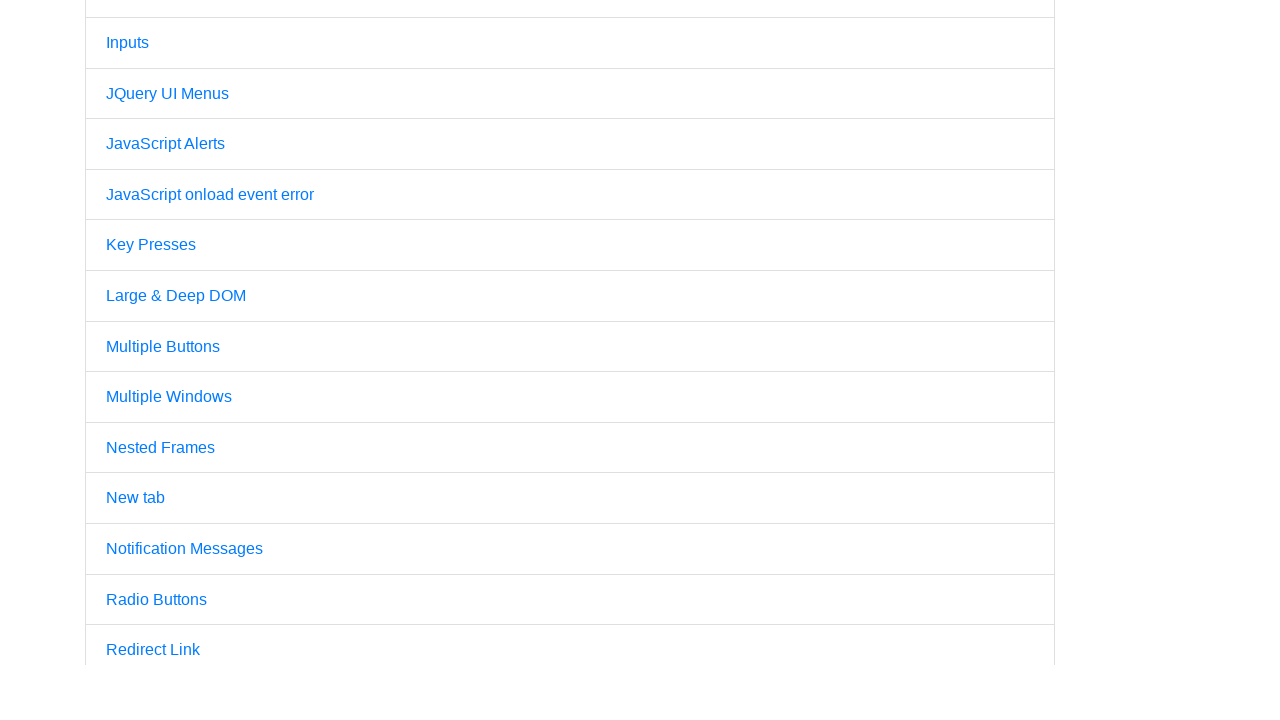

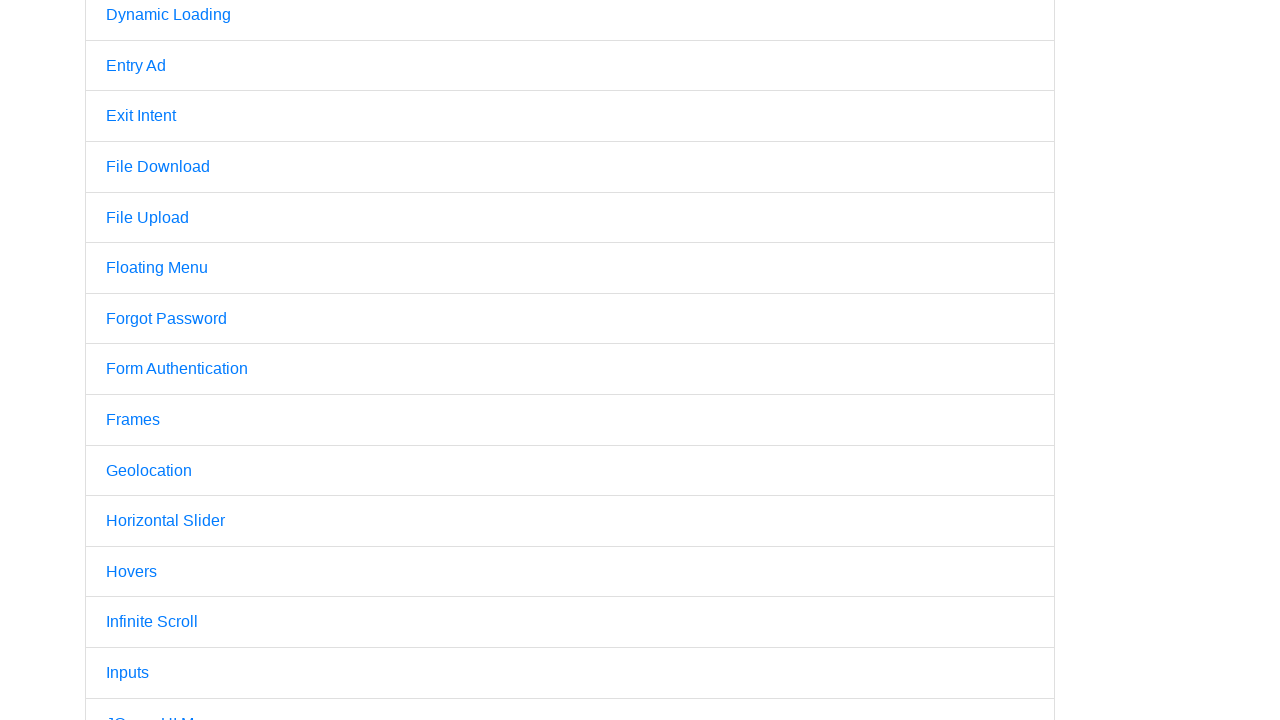